Tests that the todo counter displays the correct number of items as todos are added

Starting URL: https://demo.playwright.dev/todomvc

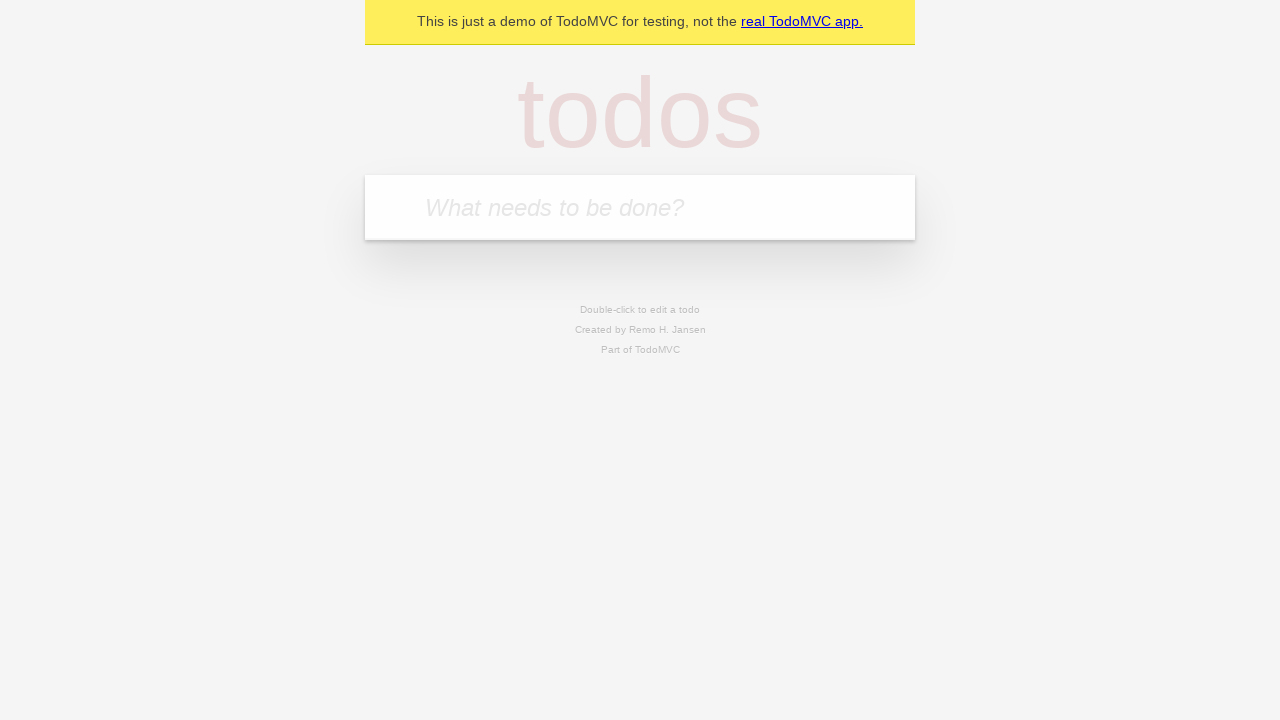

Located the 'What needs to be done?' input field
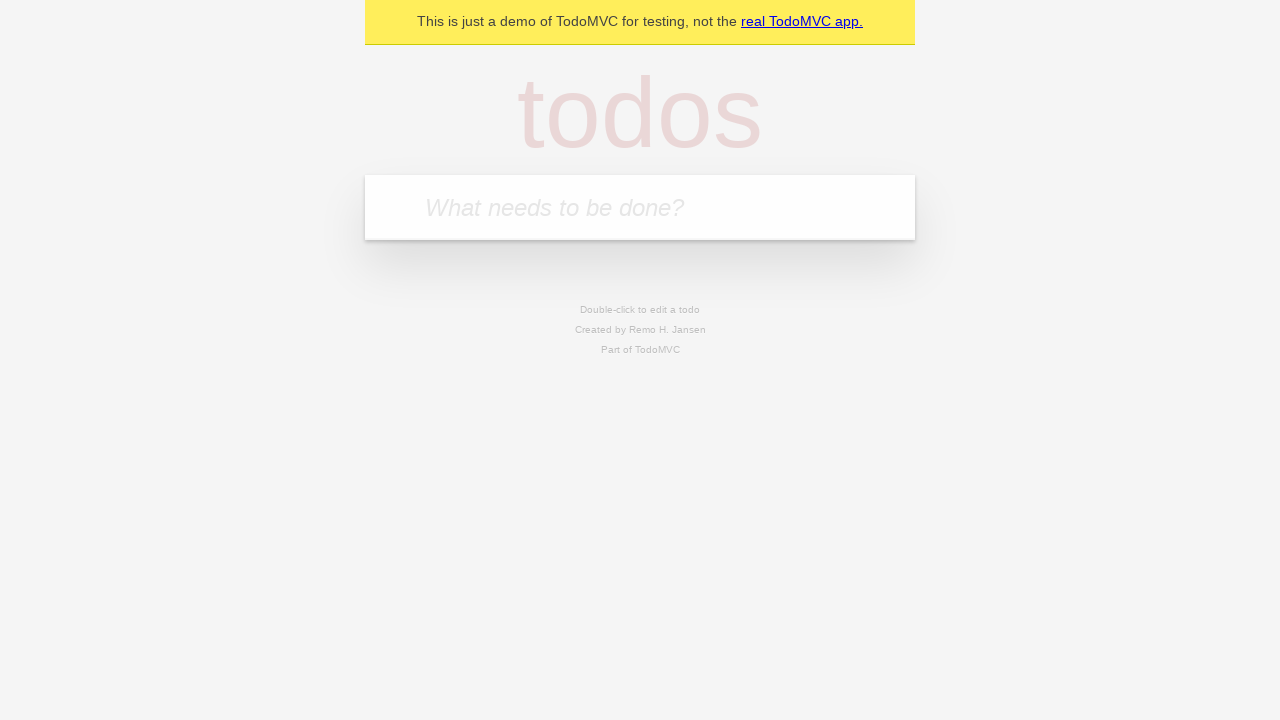

Filled input field with 'buy some cheese' on internal:attr=[placeholder="What needs to be done?"i]
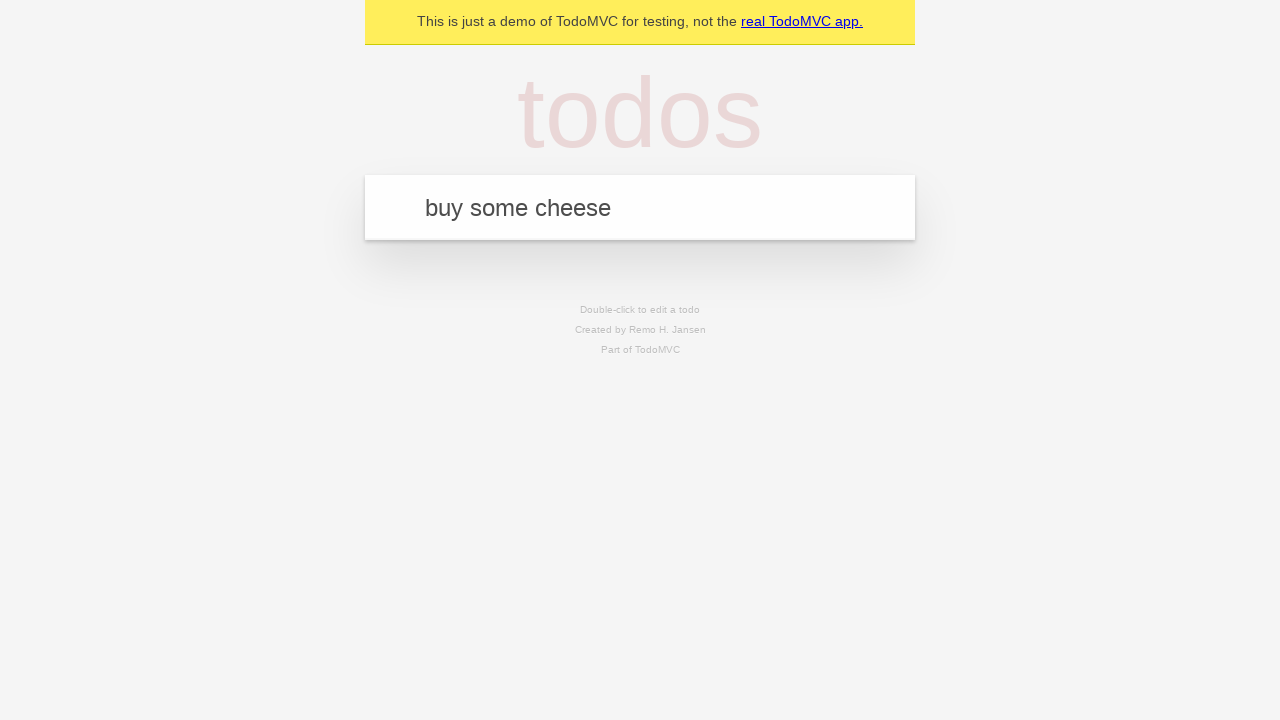

Pressed Enter to add first todo item on internal:attr=[placeholder="What needs to be done?"i]
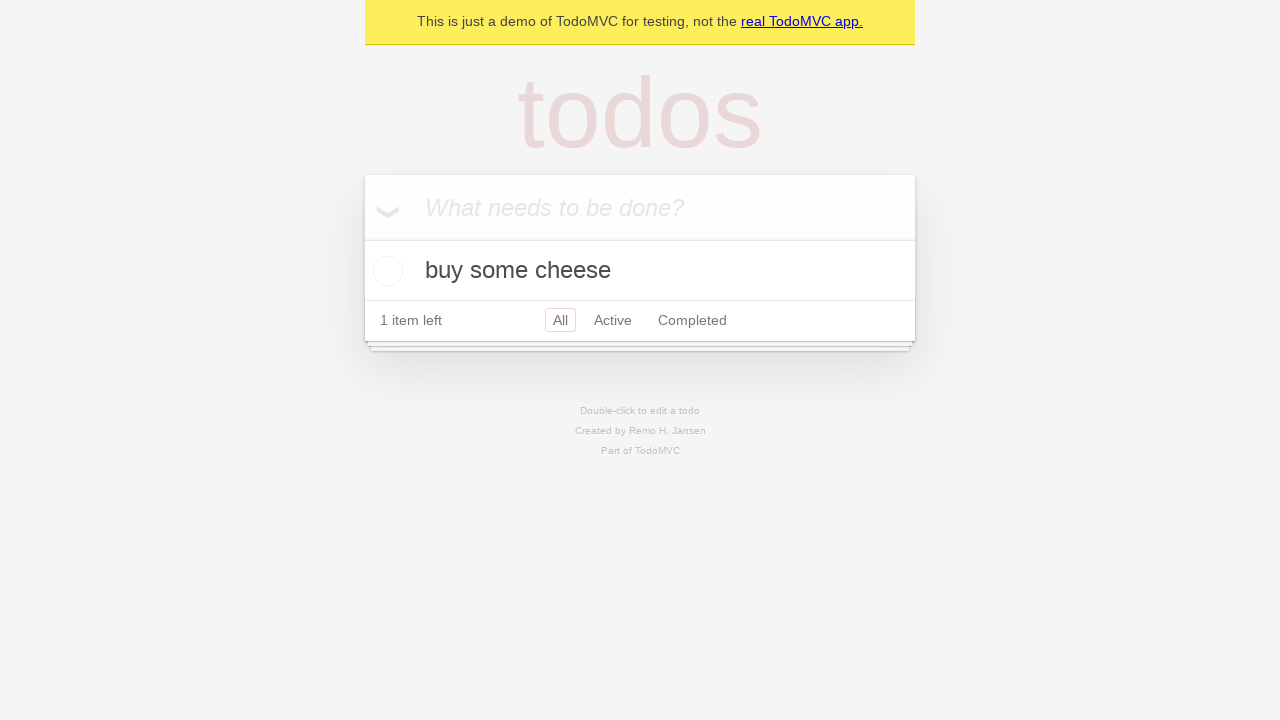

Waited for todo counter to appear
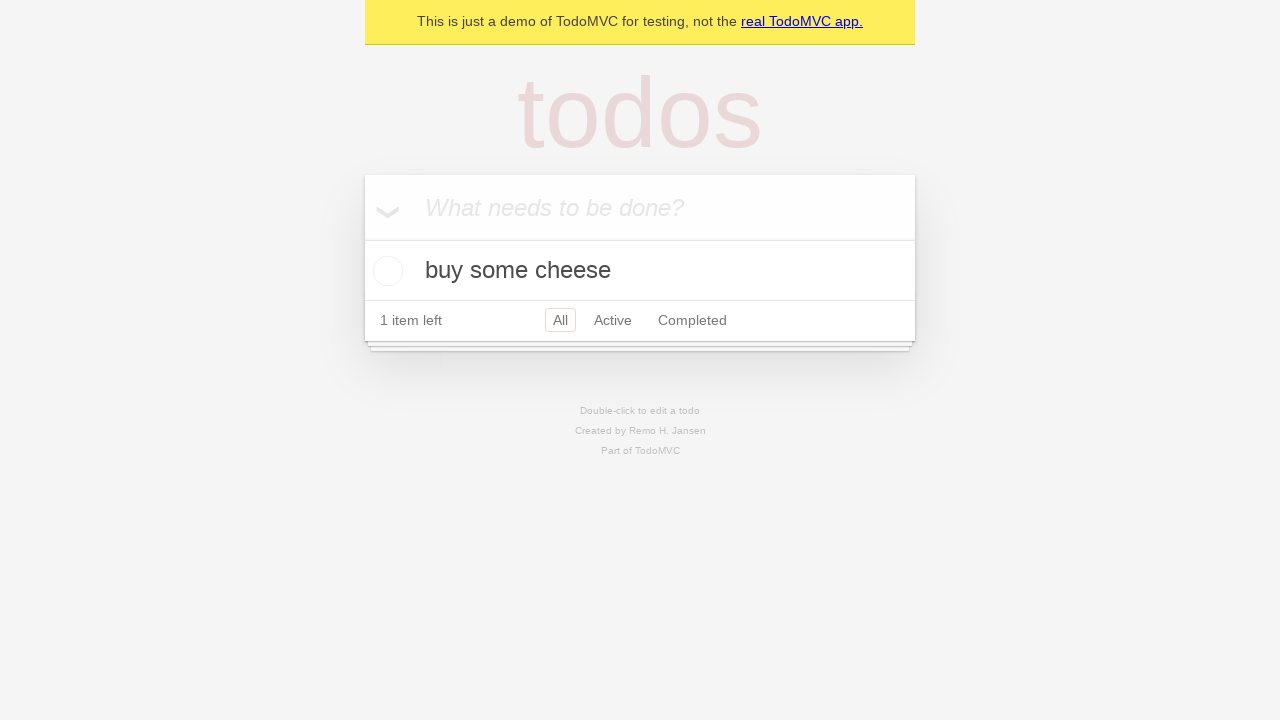

Filled input field with 'feed the cat' on internal:attr=[placeholder="What needs to be done?"i]
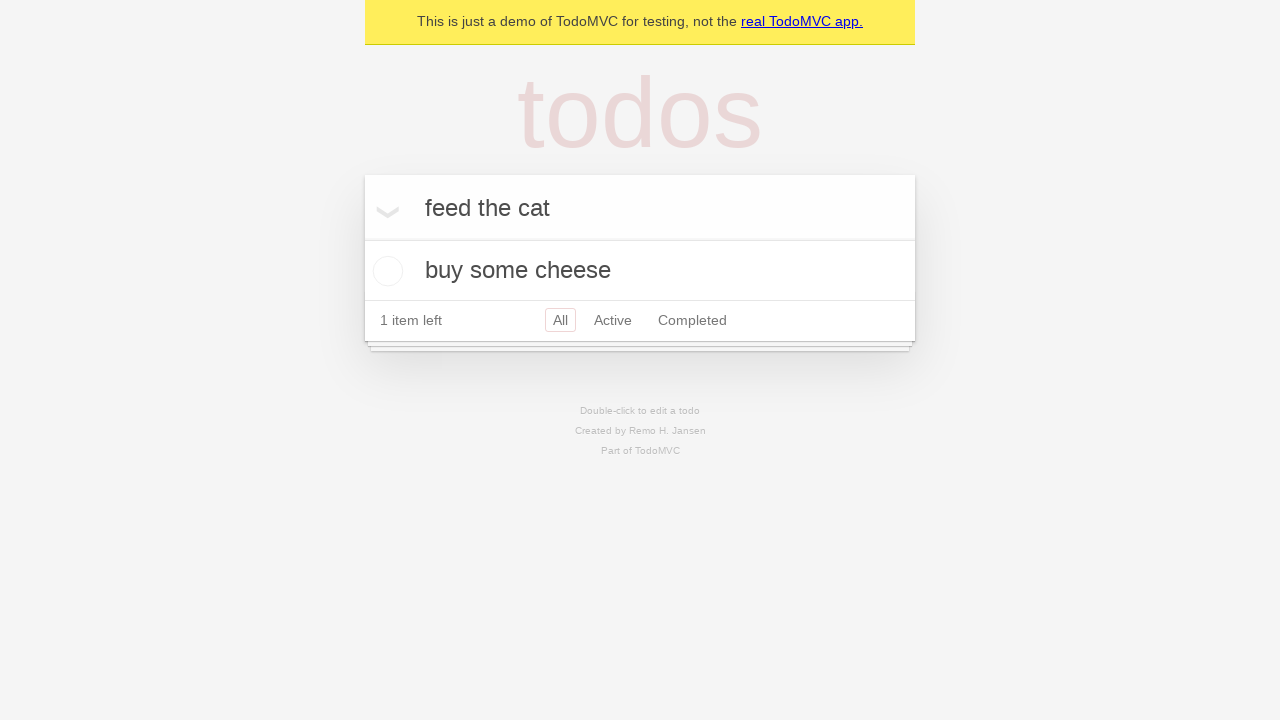

Pressed Enter to add second todo item on internal:attr=[placeholder="What needs to be done?"i]
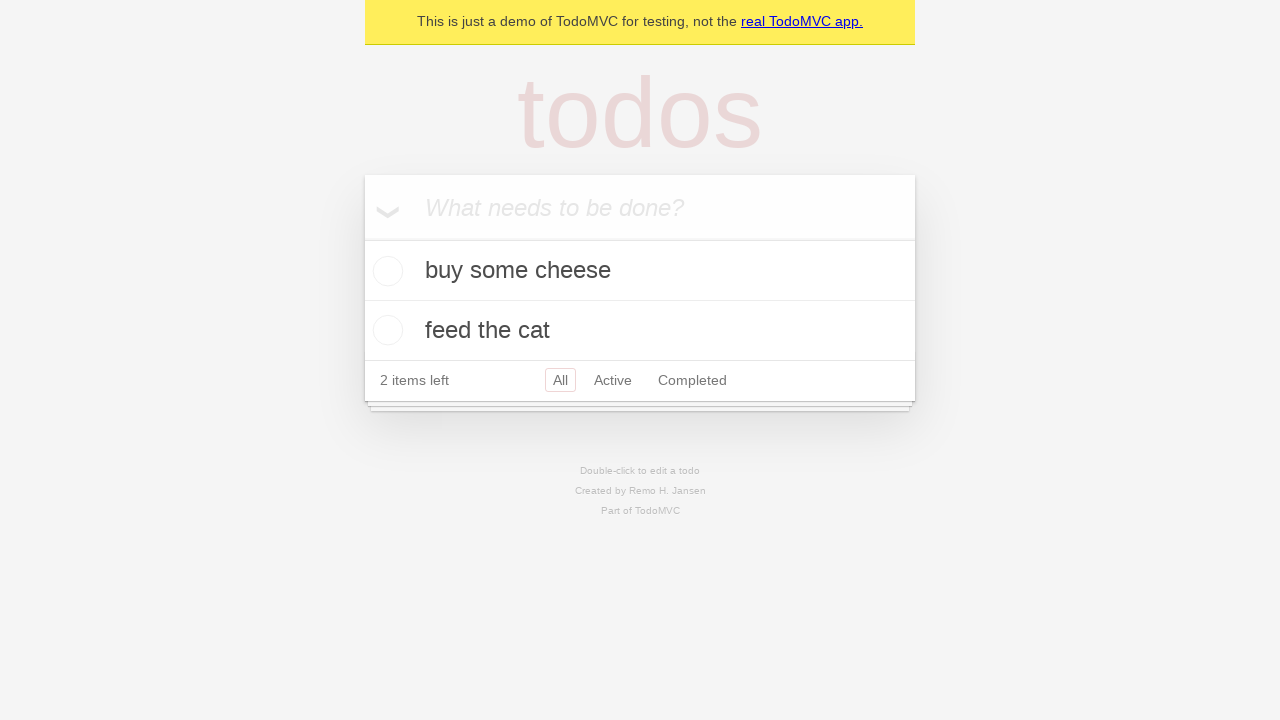

Waited for second todo item to appear
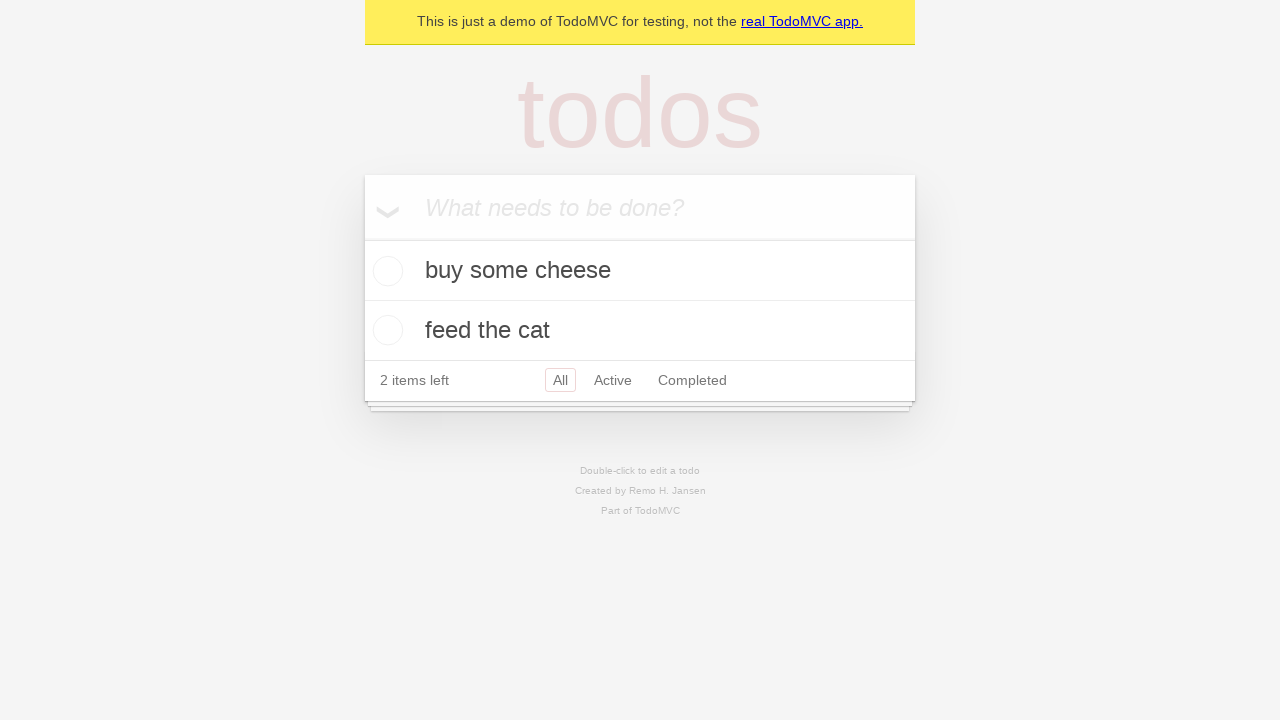

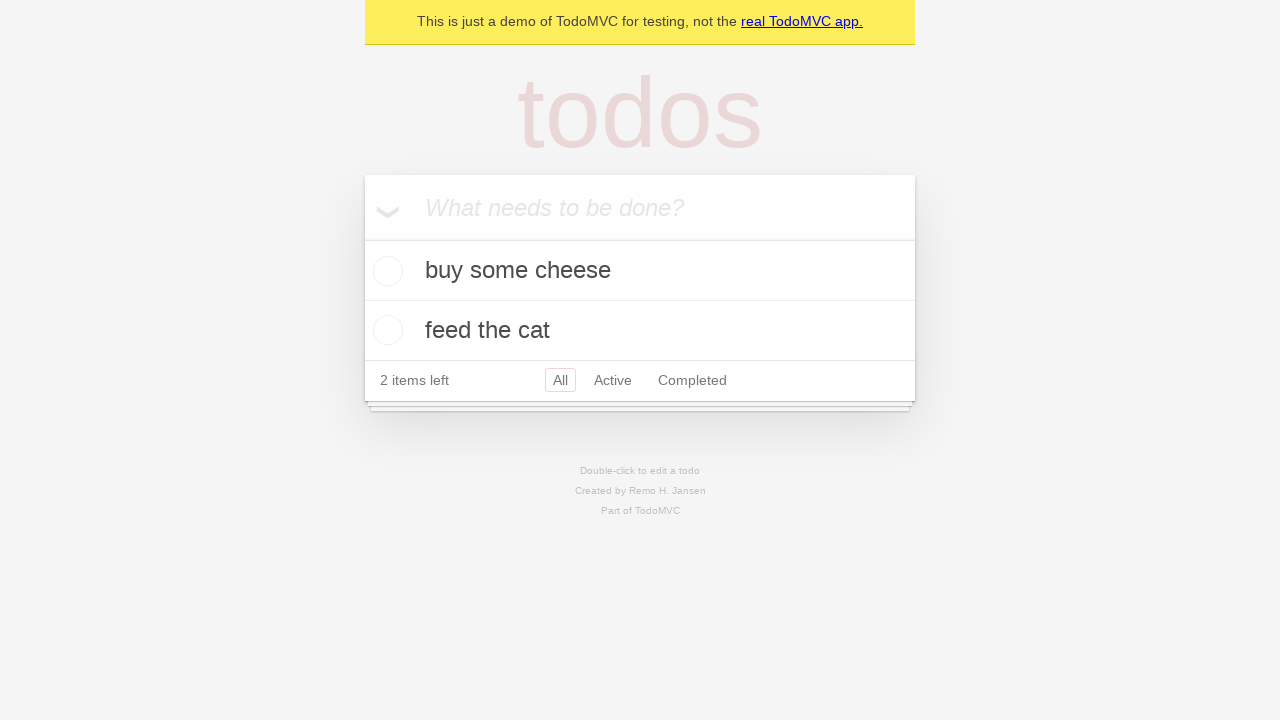